Tests that Clear completed button is hidden when no items are completed

Starting URL: https://demo.playwright.dev/todomvc

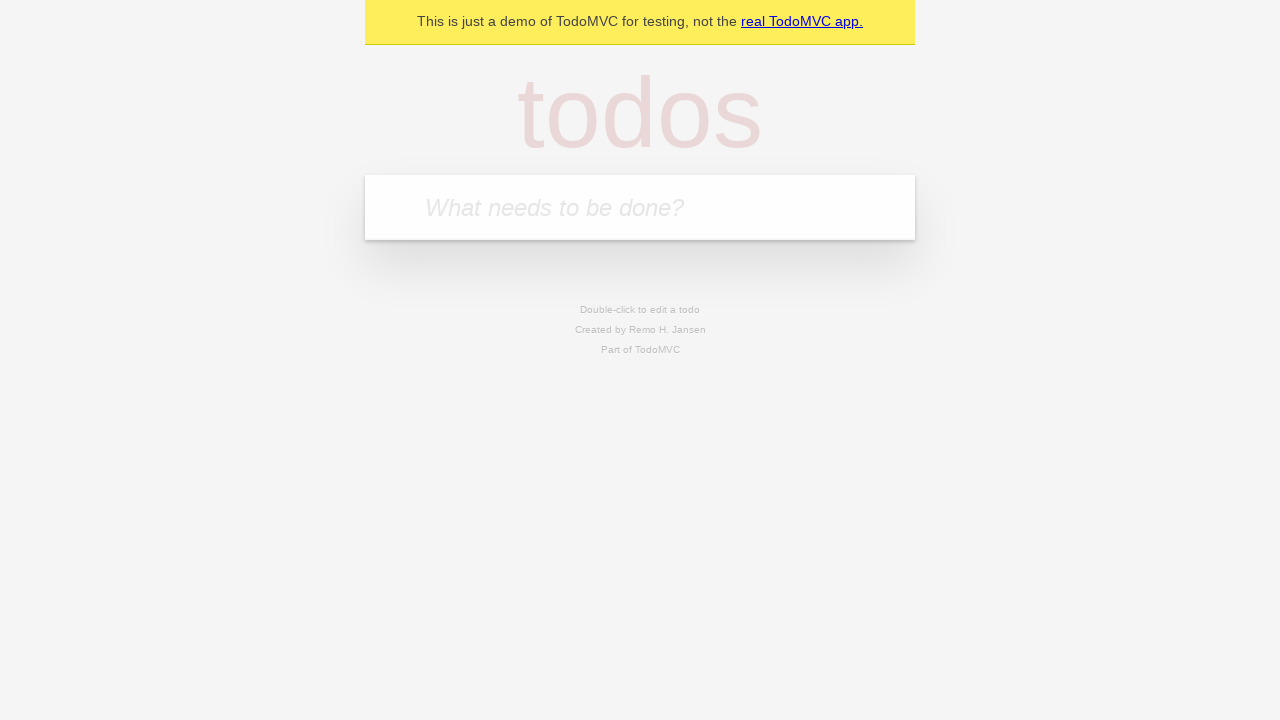

Navigated to TodoMVC demo application
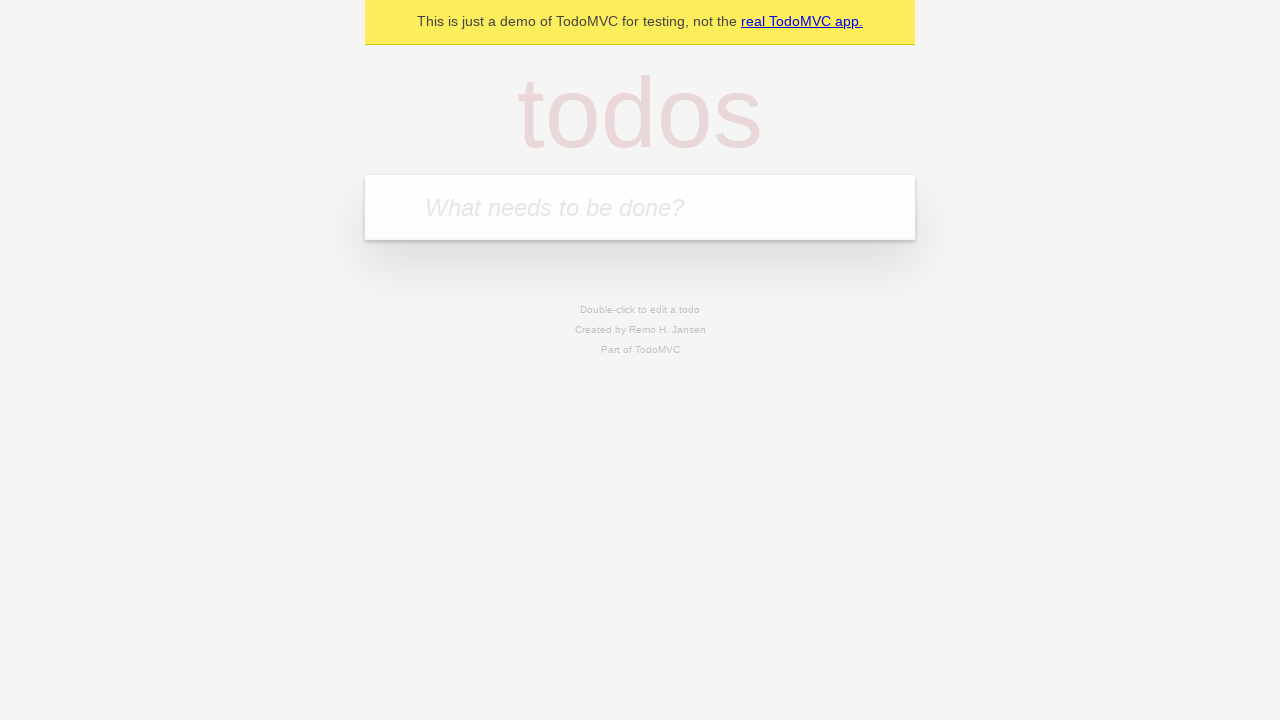

Located the 'What needs to be done?' input field
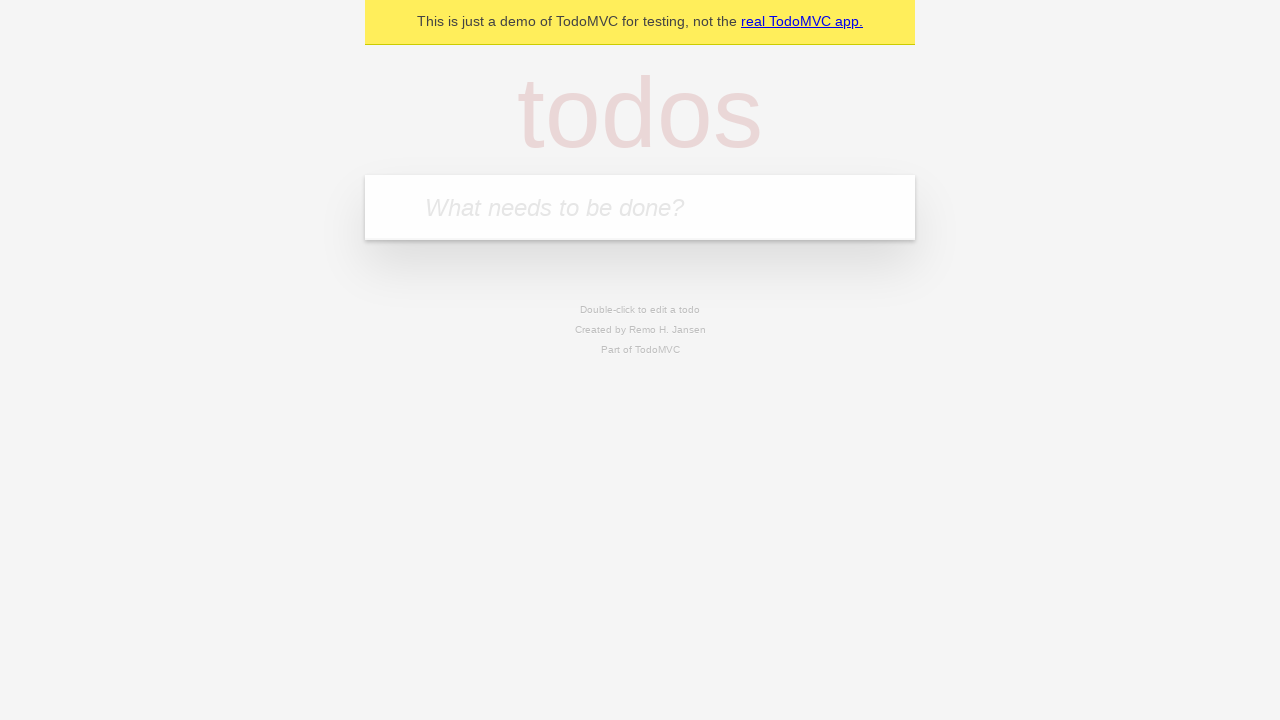

Filled input field with 'buy some cheese' on internal:attr=[placeholder="What needs to be done?"i]
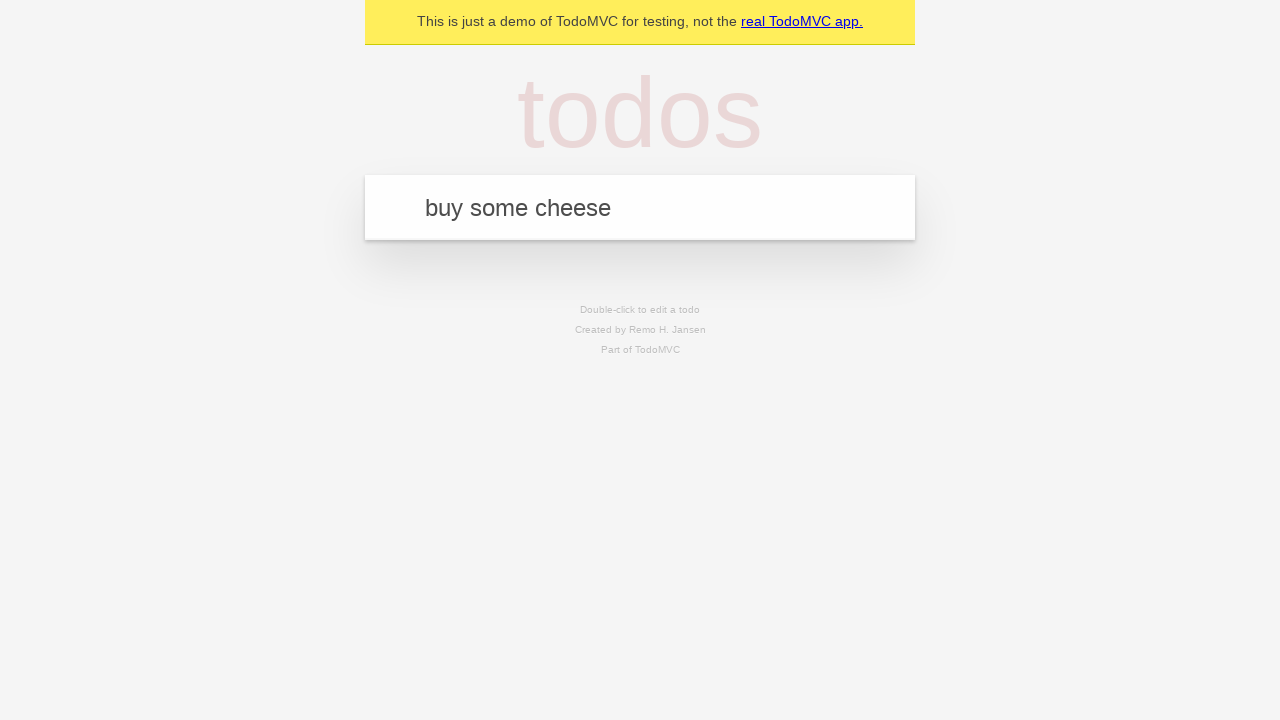

Pressed Enter to create todo 'buy some cheese' on internal:attr=[placeholder="What needs to be done?"i]
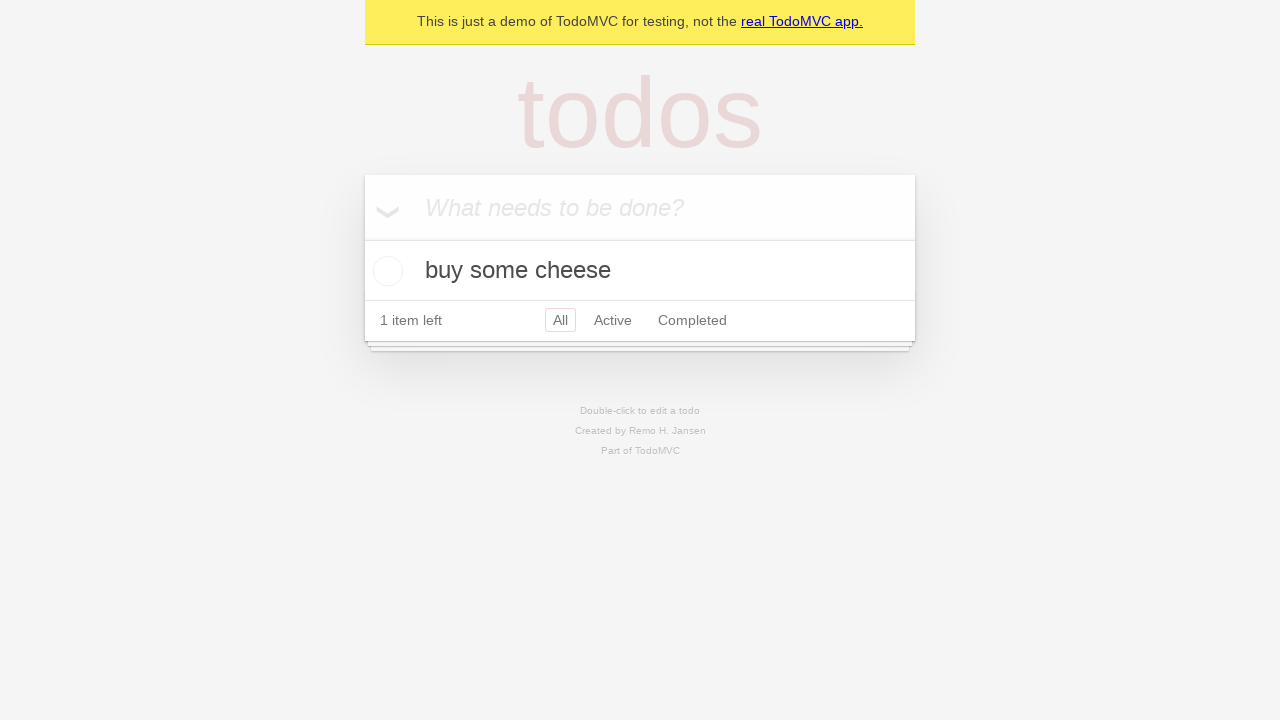

Filled input field with 'feed the cat' on internal:attr=[placeholder="What needs to be done?"i]
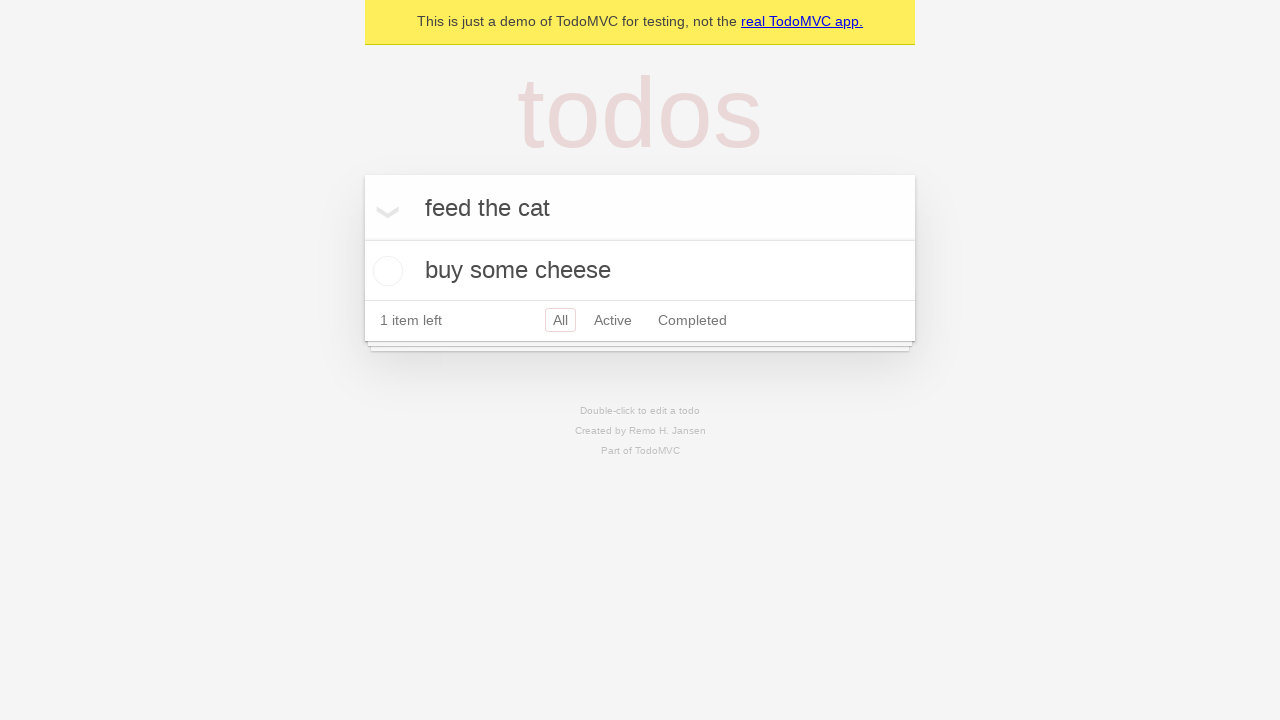

Pressed Enter to create todo 'feed the cat' on internal:attr=[placeholder="What needs to be done?"i]
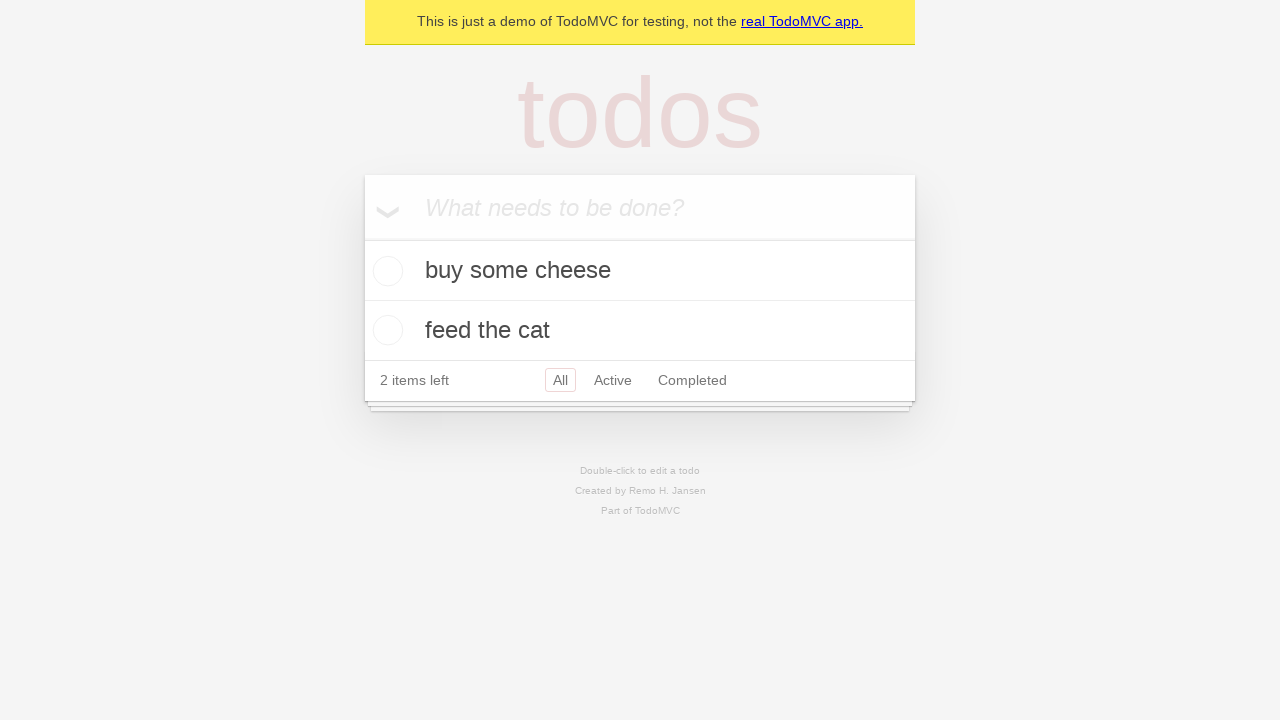

Filled input field with 'book a doctors appointment' on internal:attr=[placeholder="What needs to be done?"i]
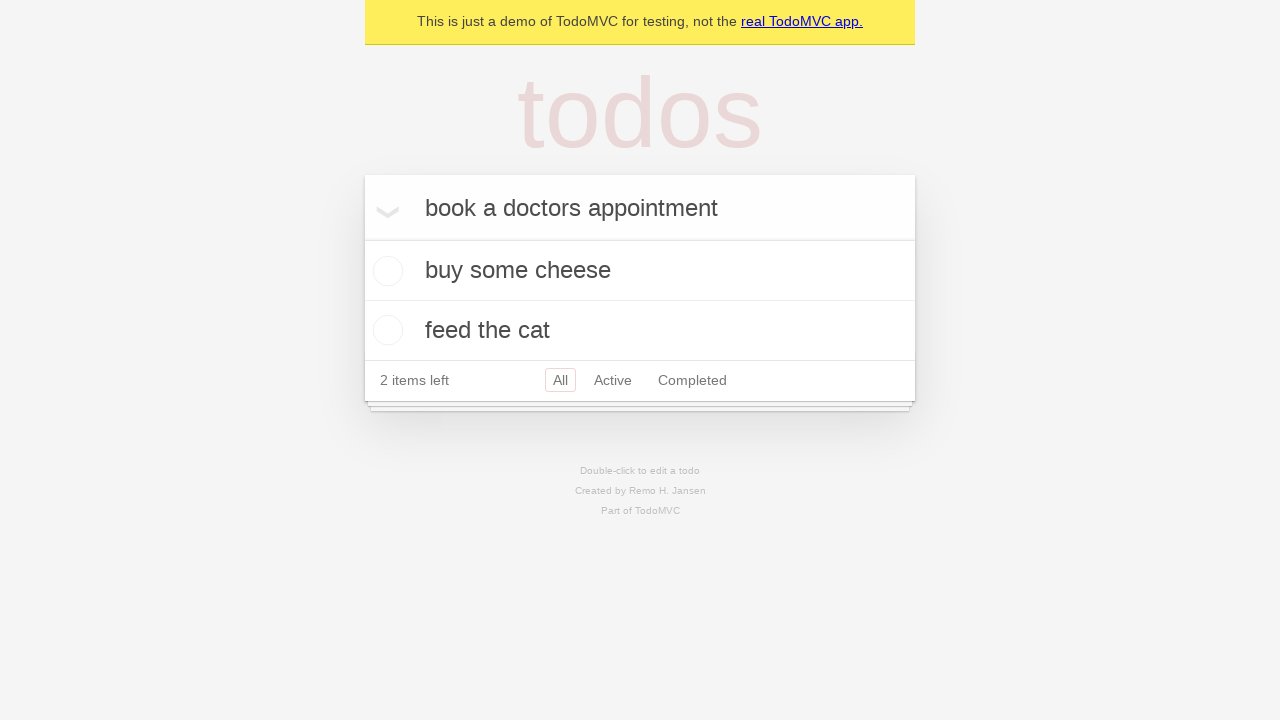

Pressed Enter to create todo 'book a doctors appointment' on internal:attr=[placeholder="What needs to be done?"i]
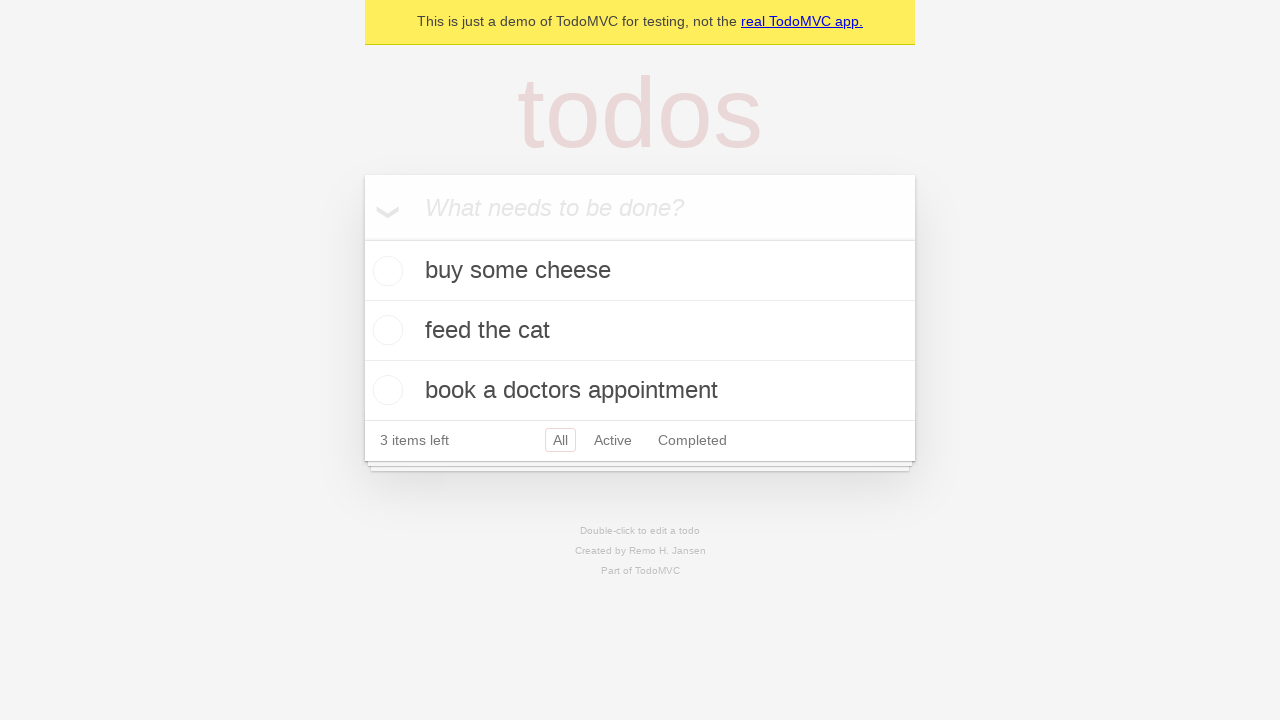

Checked the first todo item as completed at (385, 271) on .todo-list li .toggle >> nth=0
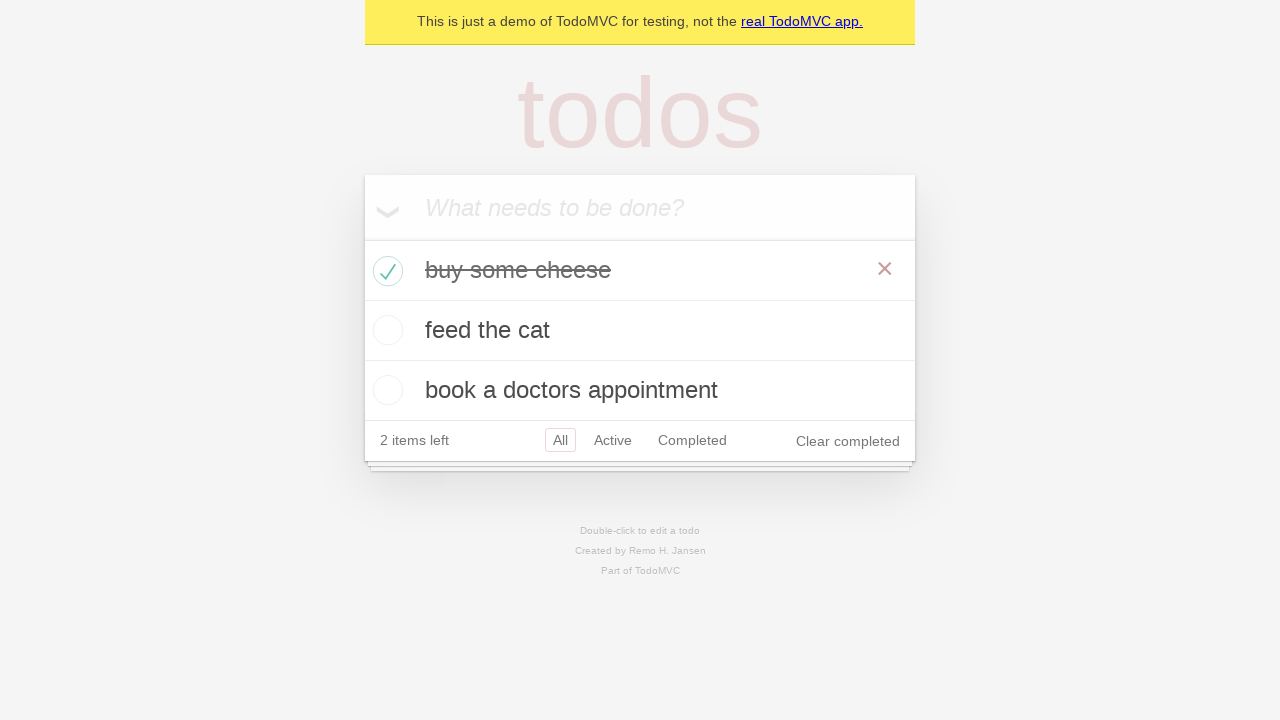

Clicked the 'Clear completed' button at (848, 441) on internal:role=button[name="Clear completed"i]
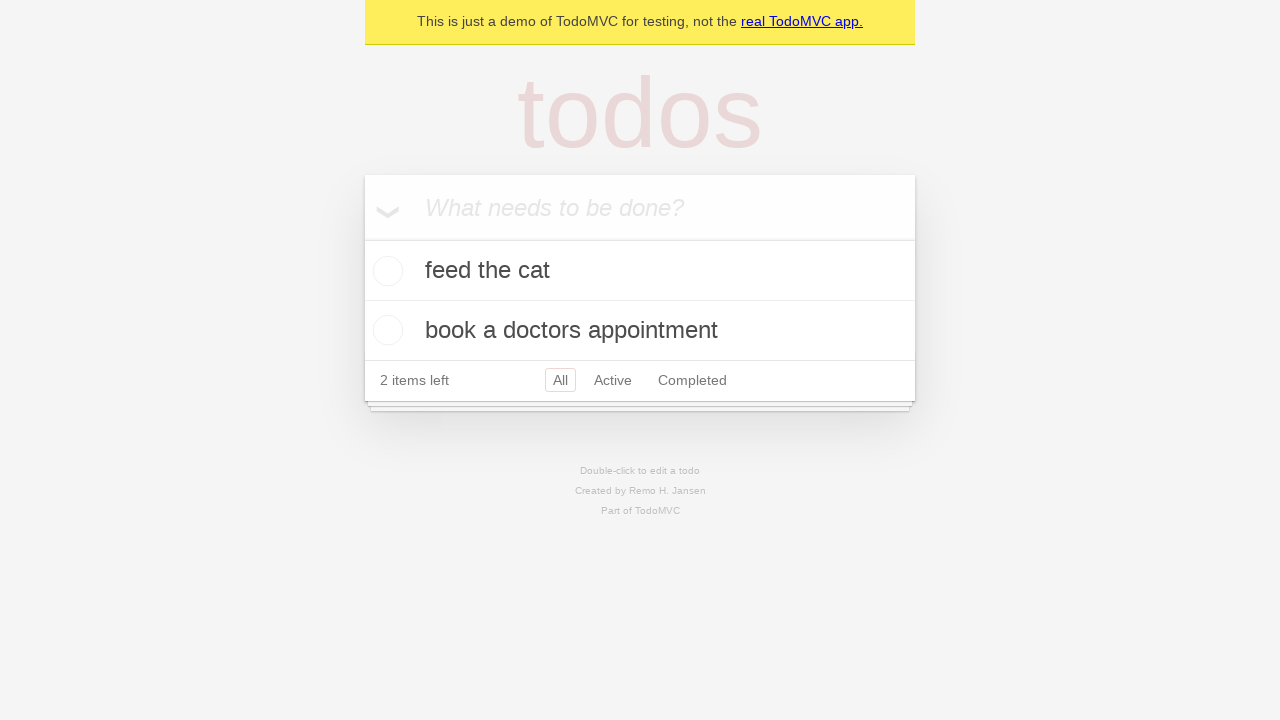

Verified that 'Clear completed' button is hidden when no items are completed
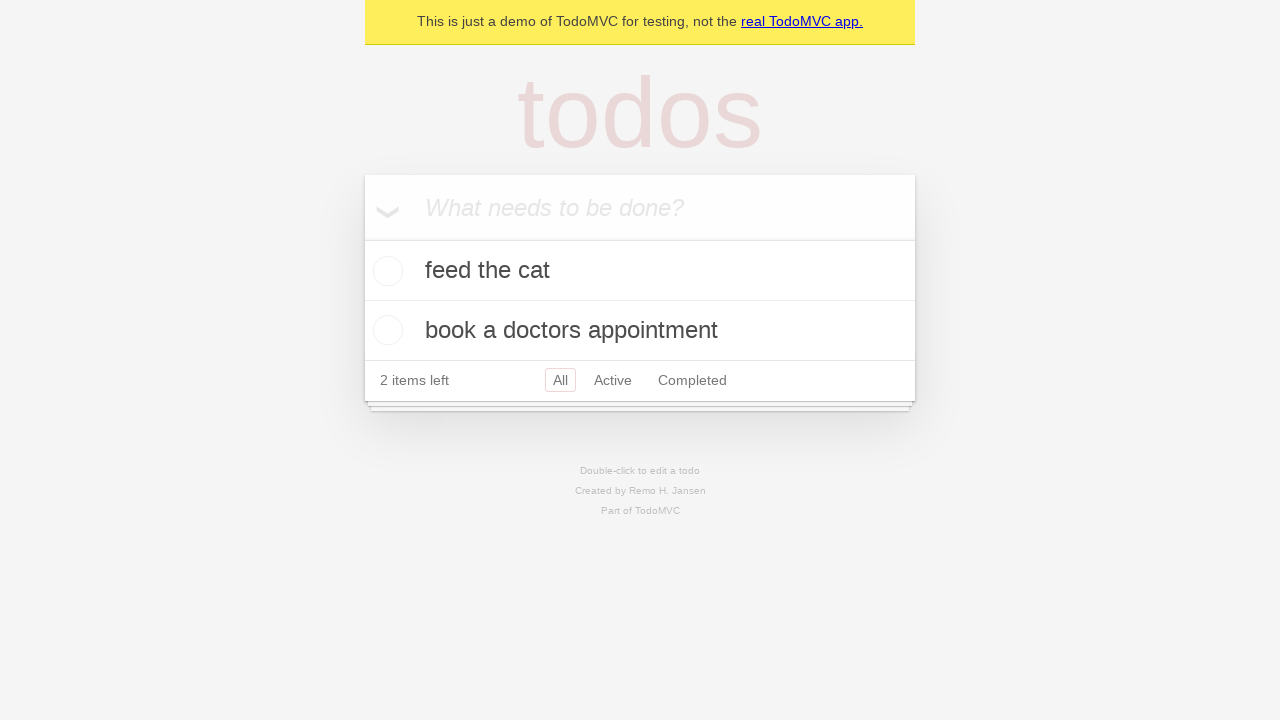

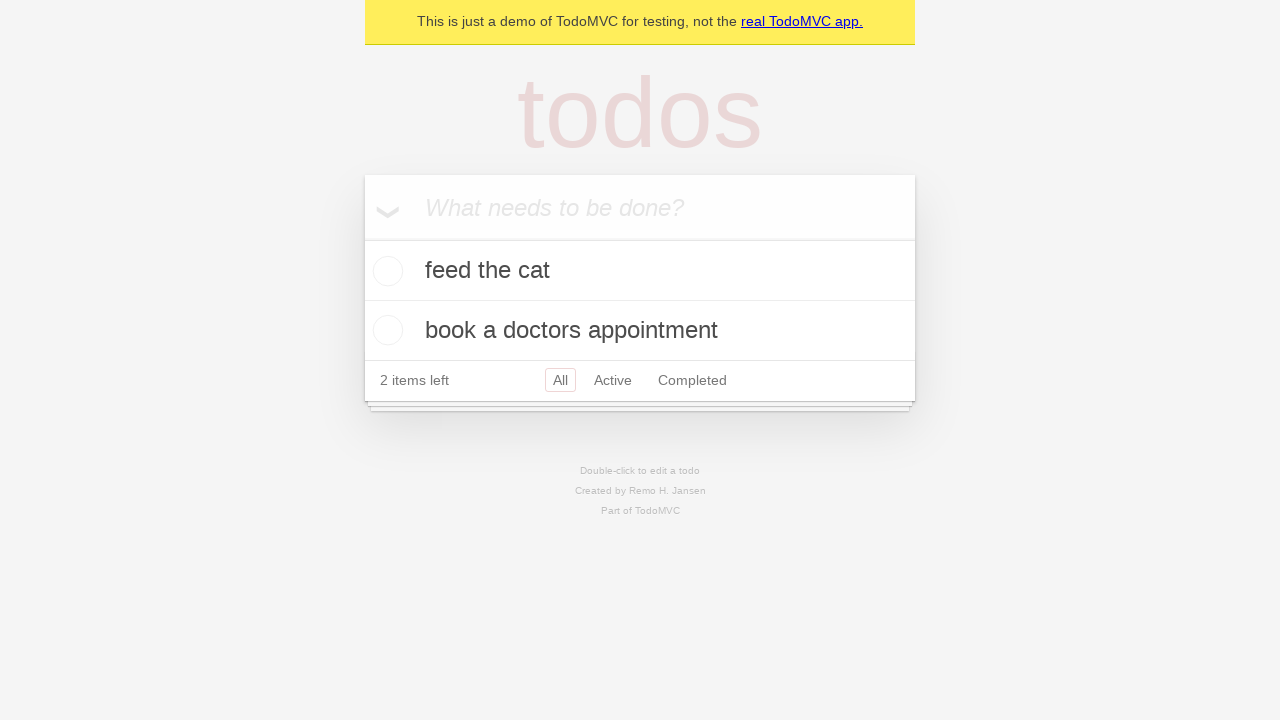